Tests nested frames functionality by navigating to the Nested Frames page, switching into nested frames (top frame, then middle frame), and verifying the content within the innermost frame.

Starting URL: https://the-internet.herokuapp.com/

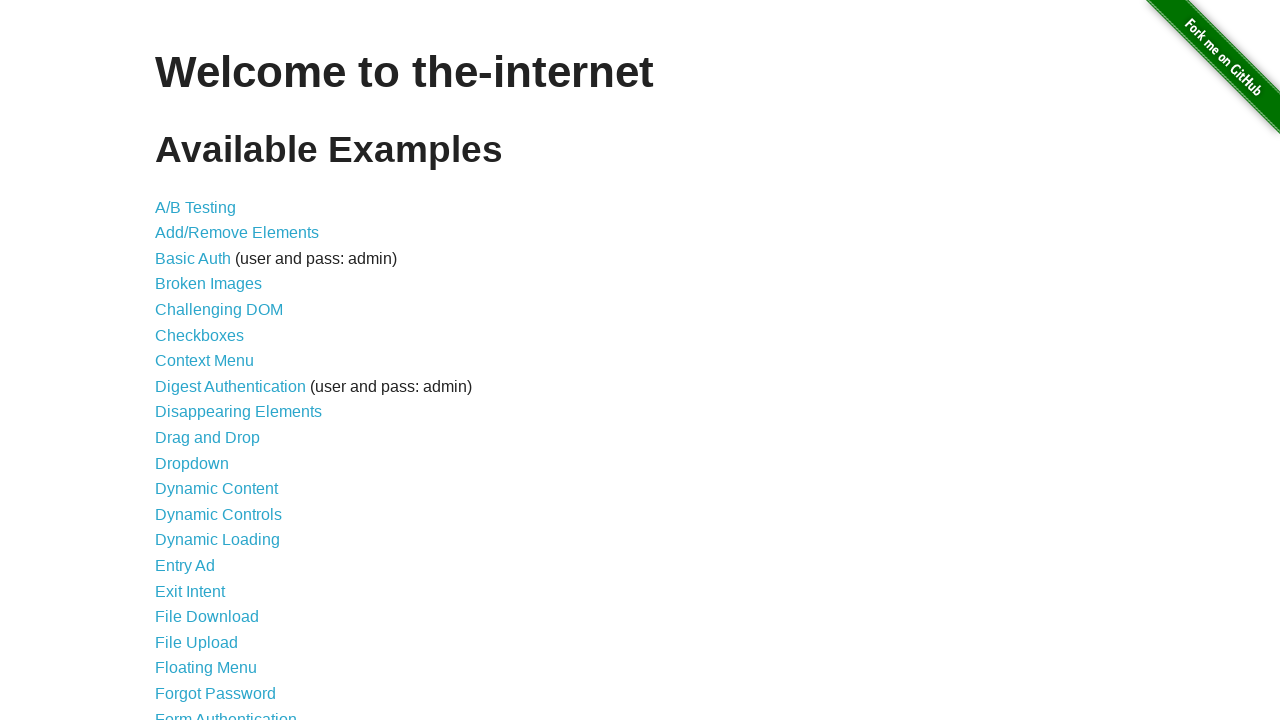

Clicked on 'Nested Frames' link at (210, 395) on text=Nested Frames
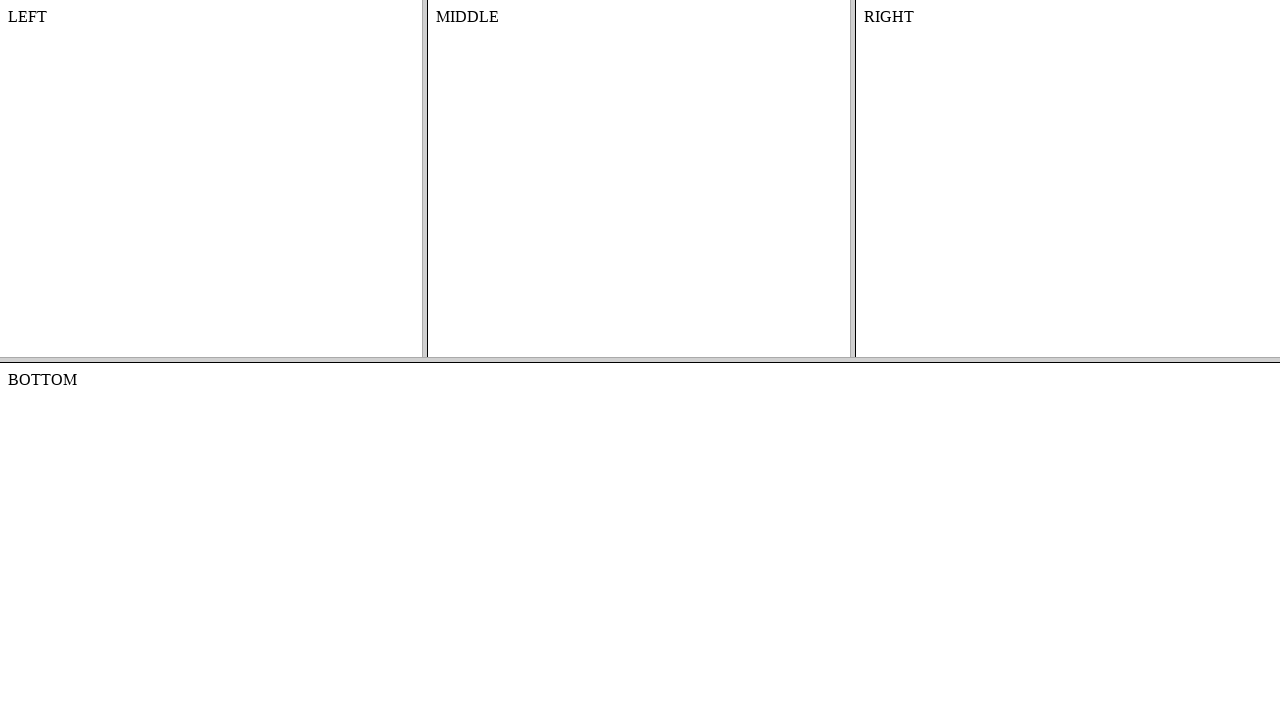

Top frame loaded successfully
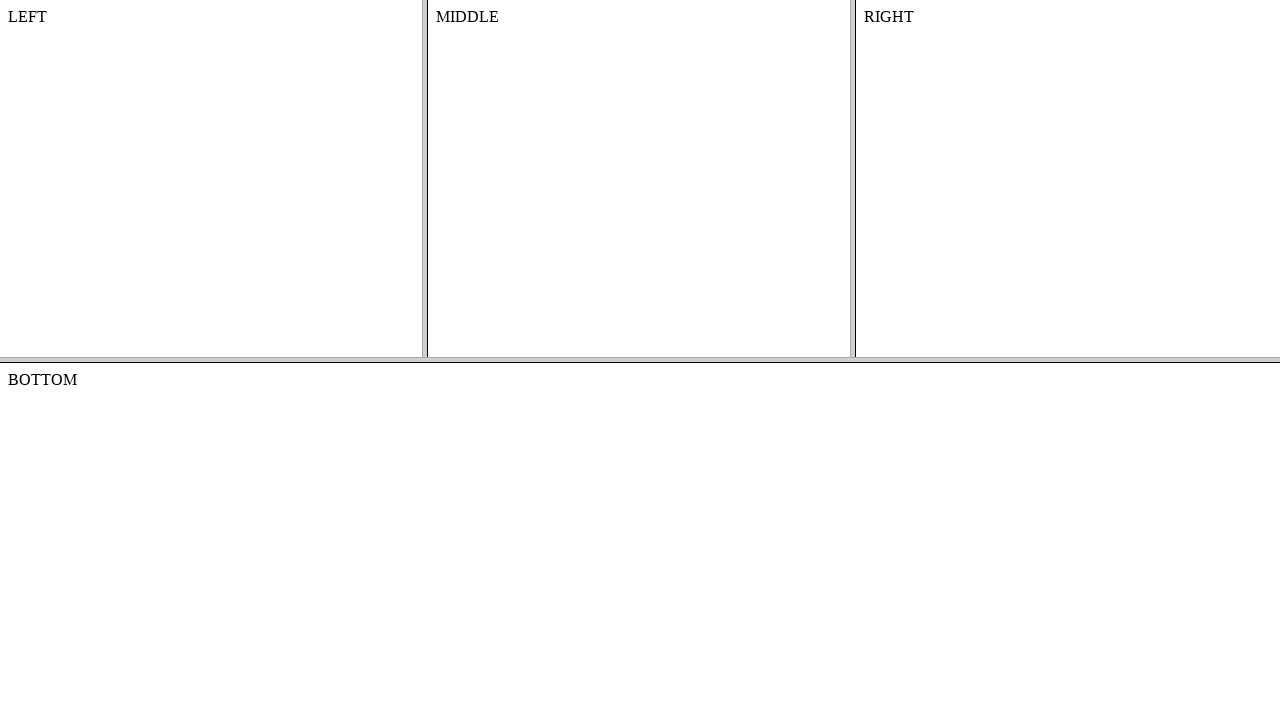

Accessed the top nested frame
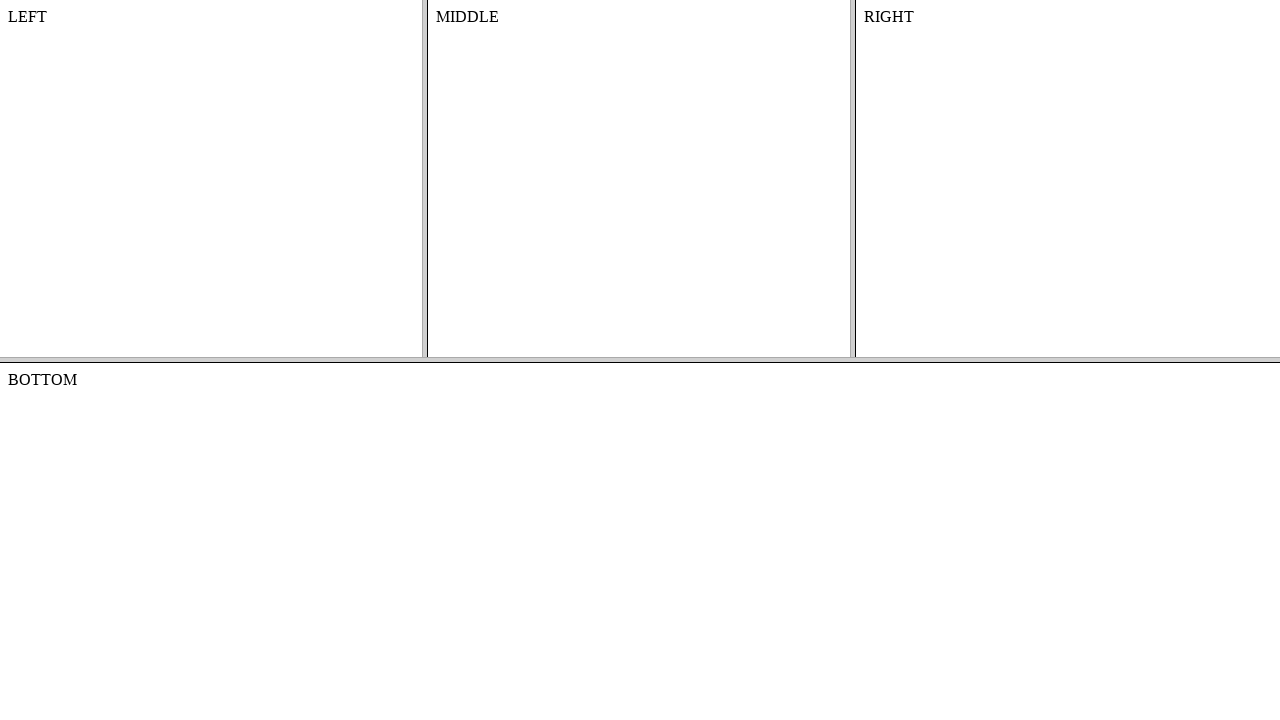

Accessed the middle nested frame within the top frame
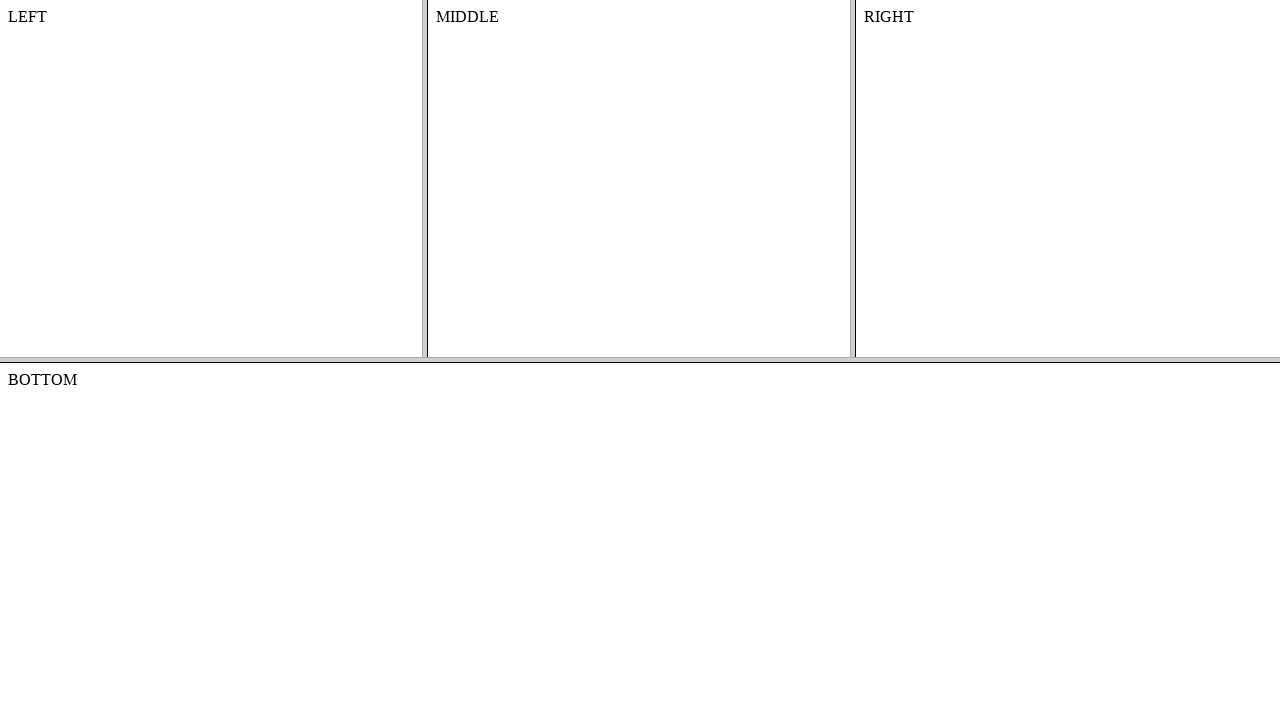

Verified content is visible in the middle frame
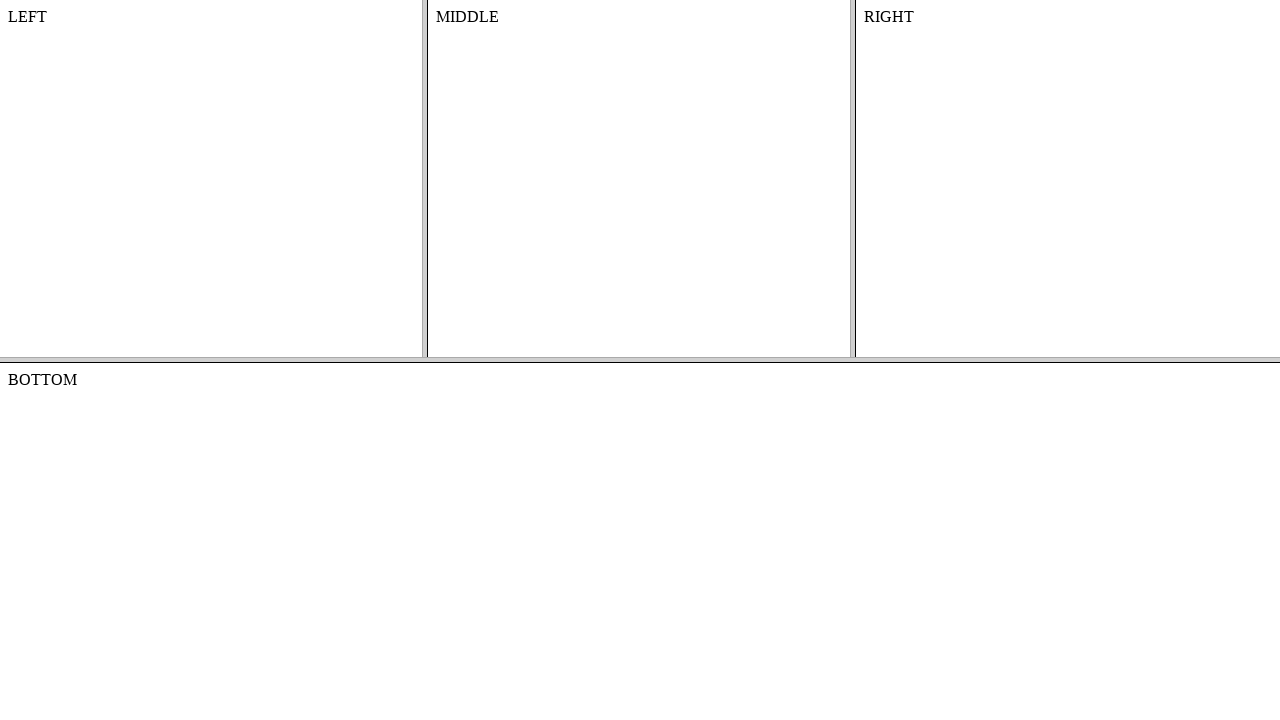

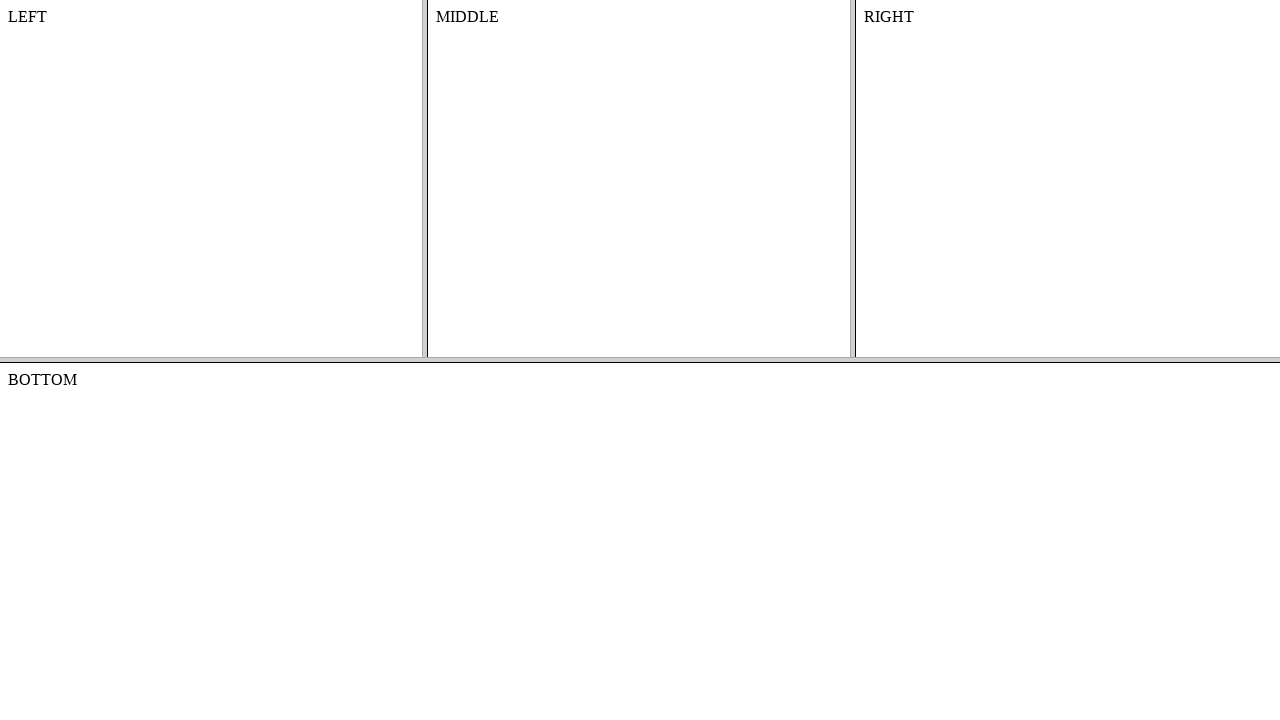